Navigates to a Stepik lesson page, fills in a textarea with an answer, and clicks the submit button to submit the answer.

Starting URL: https://stepik.org/lesson/25969/step/12

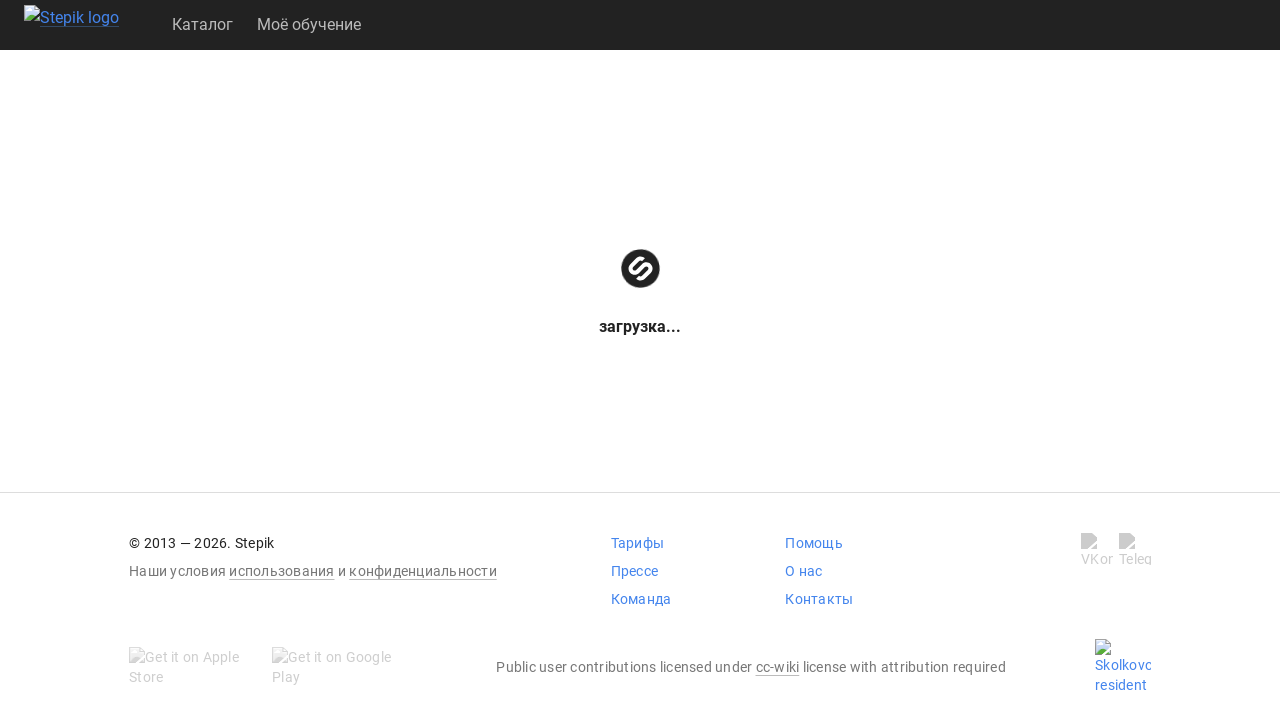

Waited for textarea to be available on Stepik lesson page
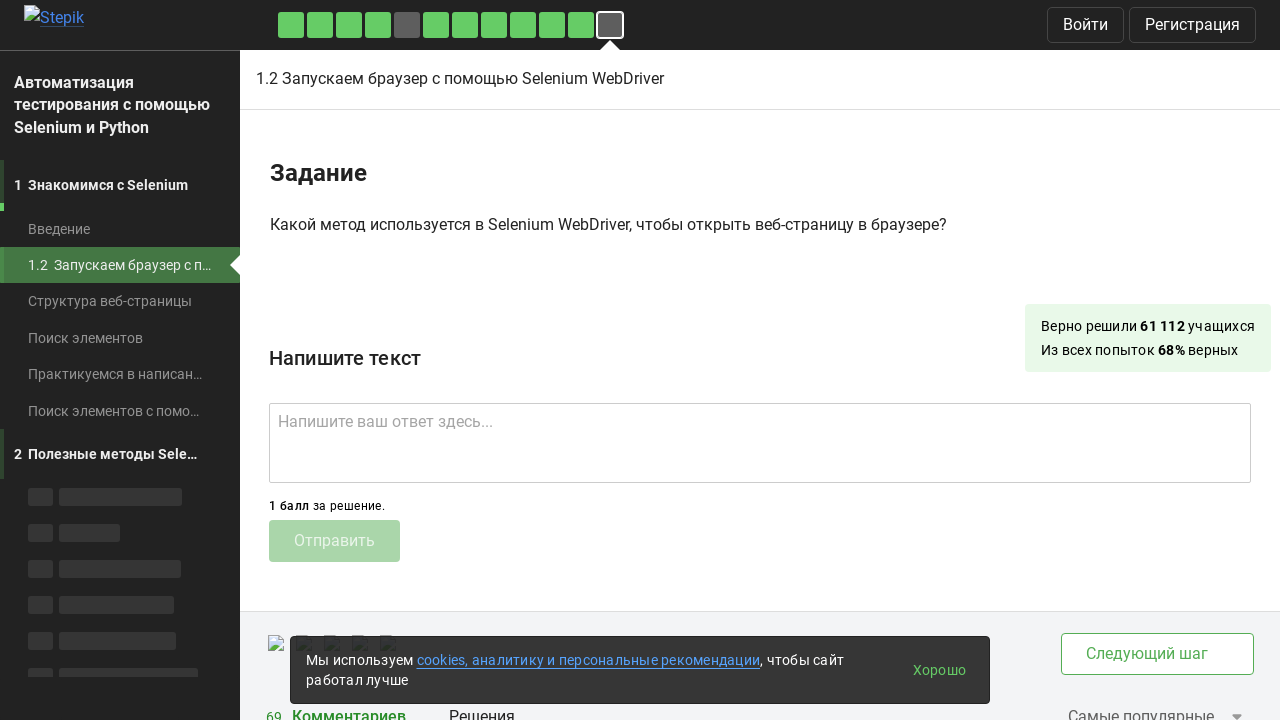

Filled textarea with answer 'get()' on .textarea
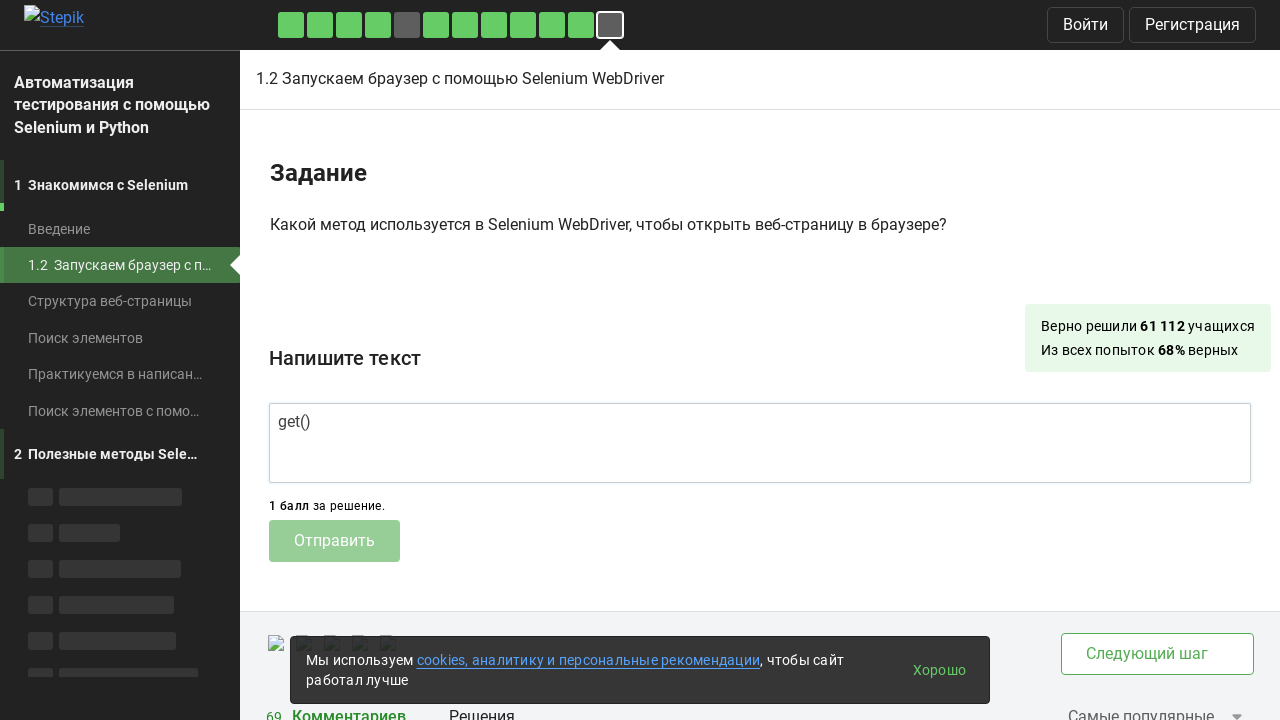

Clicked submit button to submit the answer at (334, 541) on .submit-submission
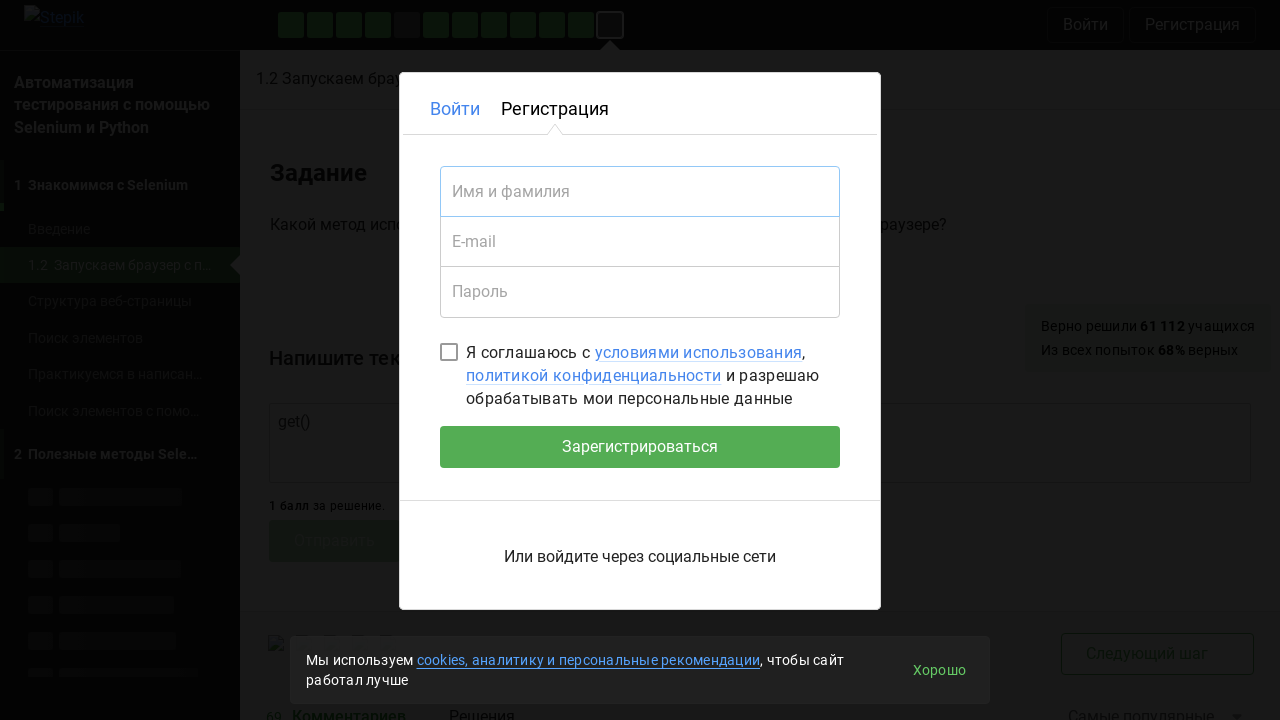

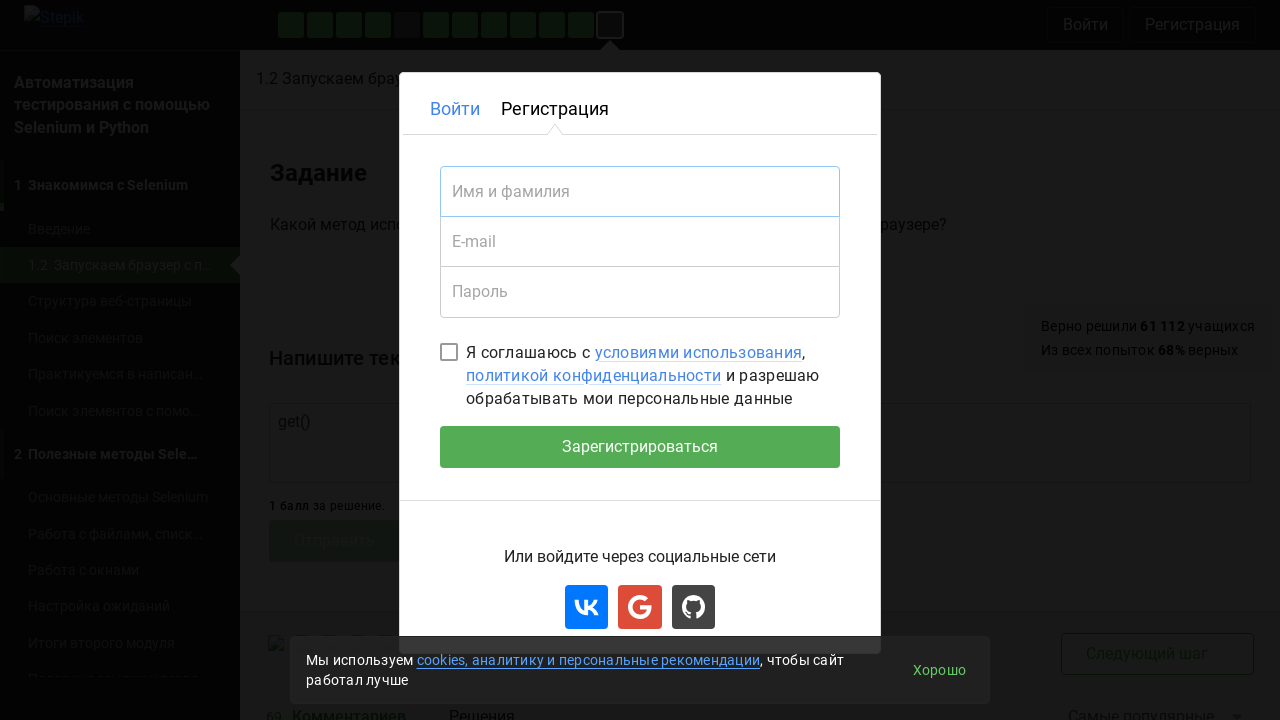